Tests that a todo item is removed when edited to an empty string

Starting URL: https://demo.playwright.dev/todomvc

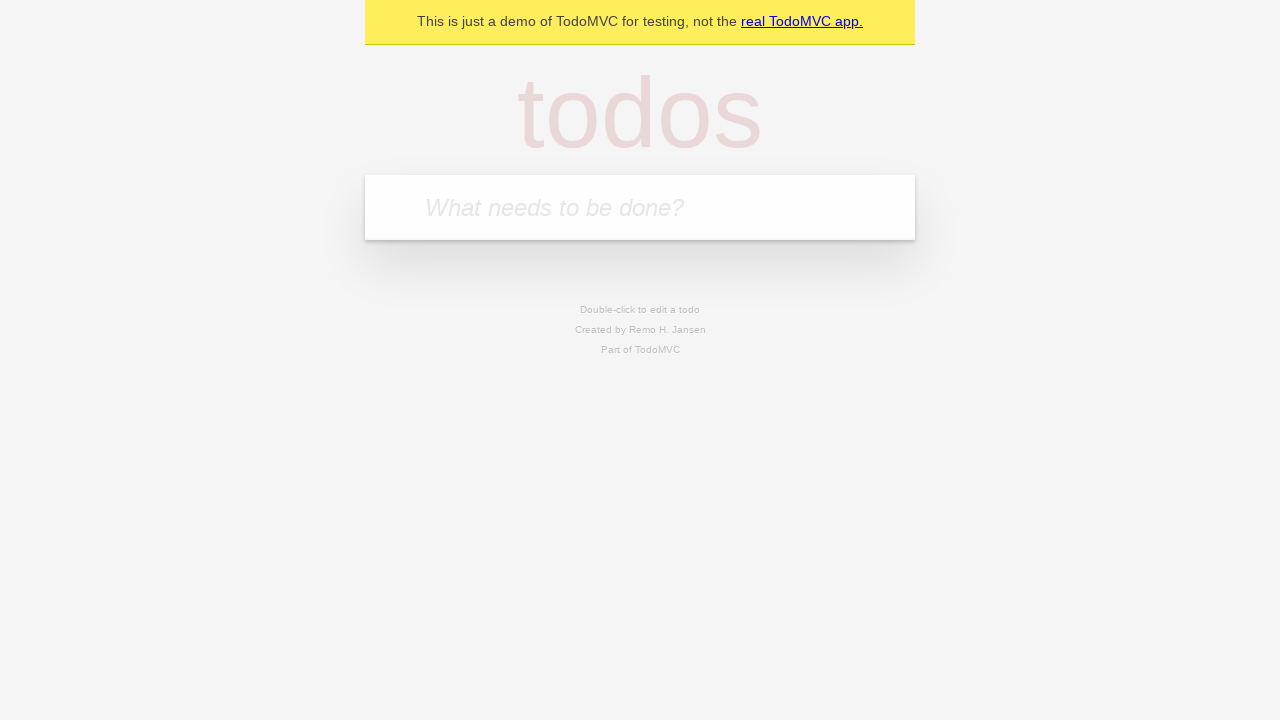

Filled new todo field with 'buy some cheese' on internal:attr=[placeholder="What needs to be done?"i]
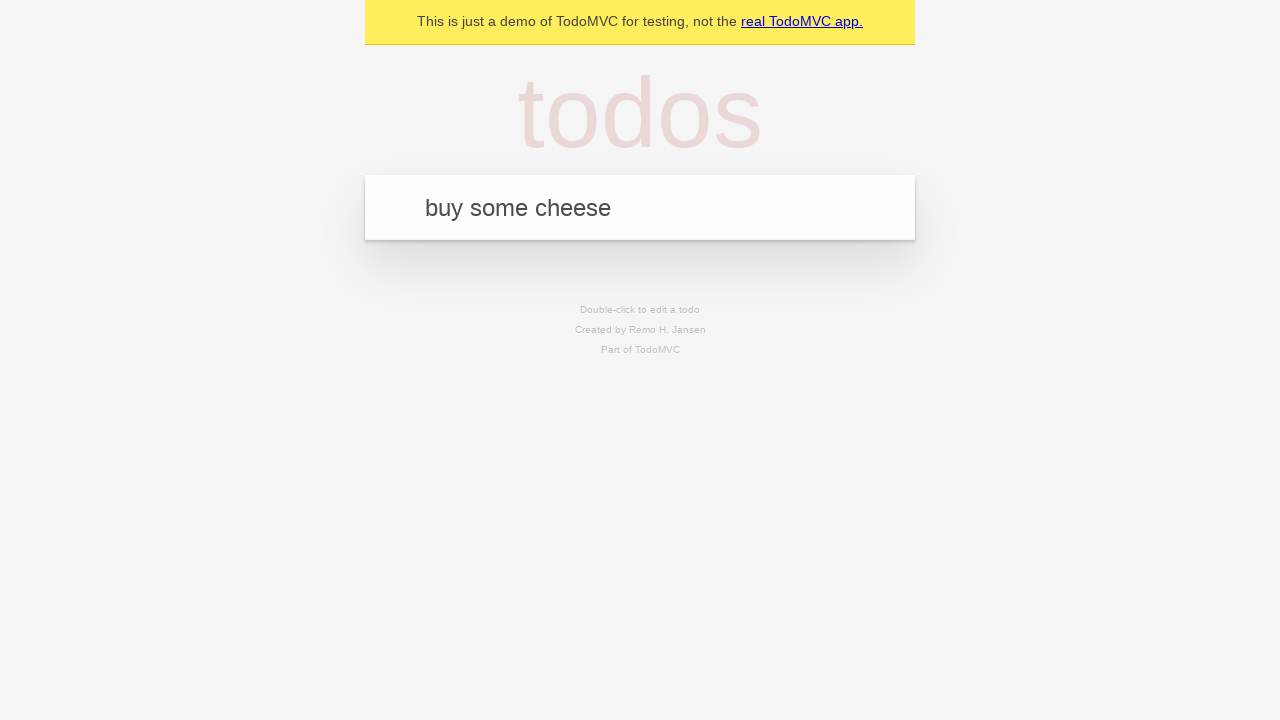

Pressed Enter to add todo 'buy some cheese' on internal:attr=[placeholder="What needs to be done?"i]
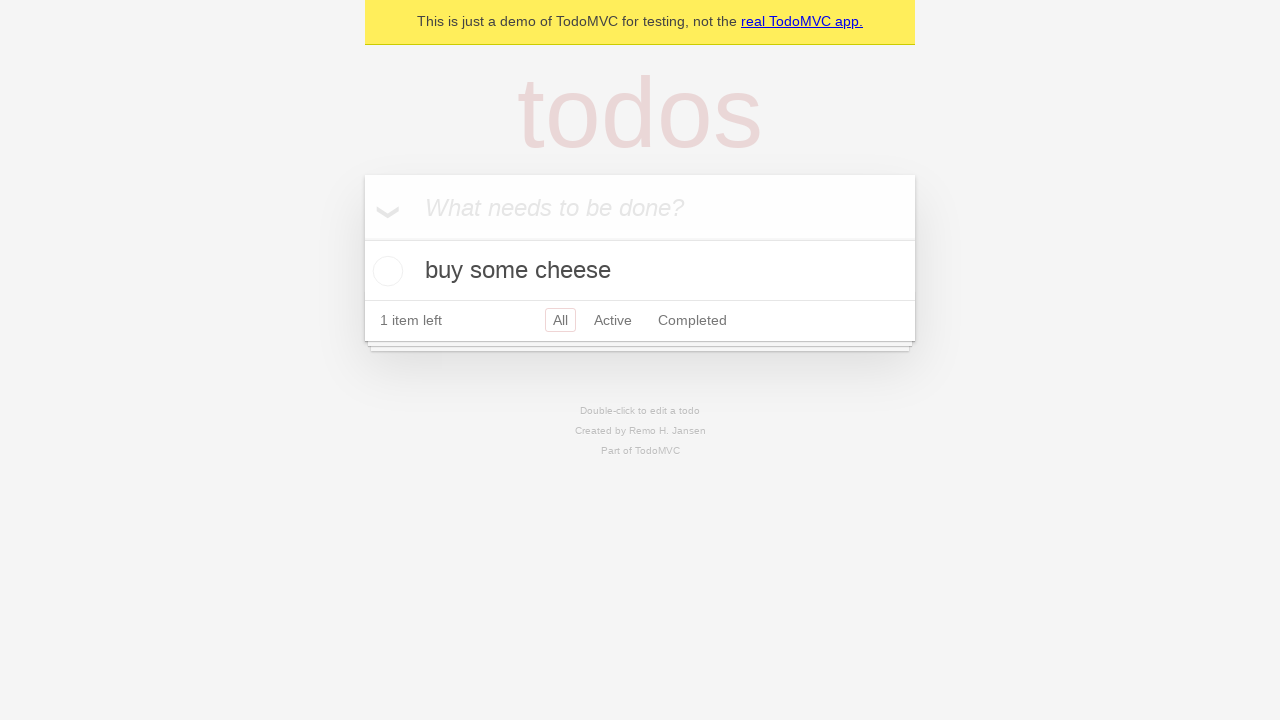

Filled new todo field with 'feed the cat' on internal:attr=[placeholder="What needs to be done?"i]
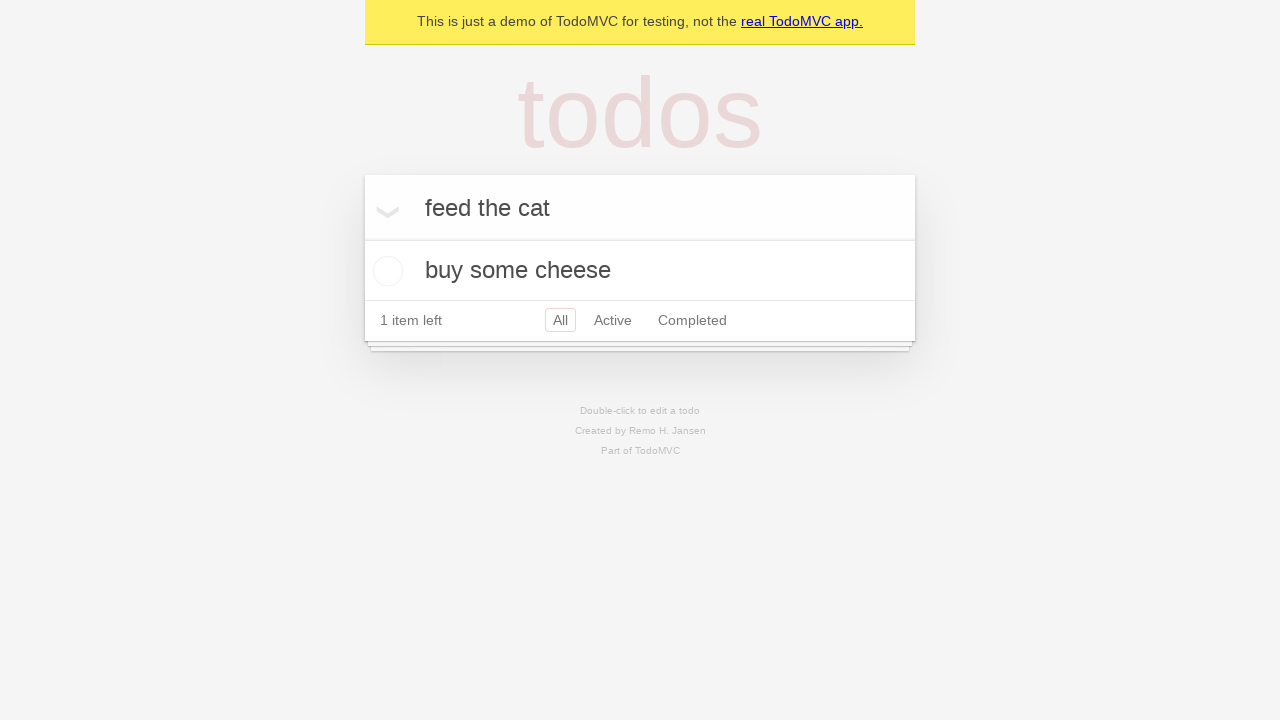

Pressed Enter to add todo 'feed the cat' on internal:attr=[placeholder="What needs to be done?"i]
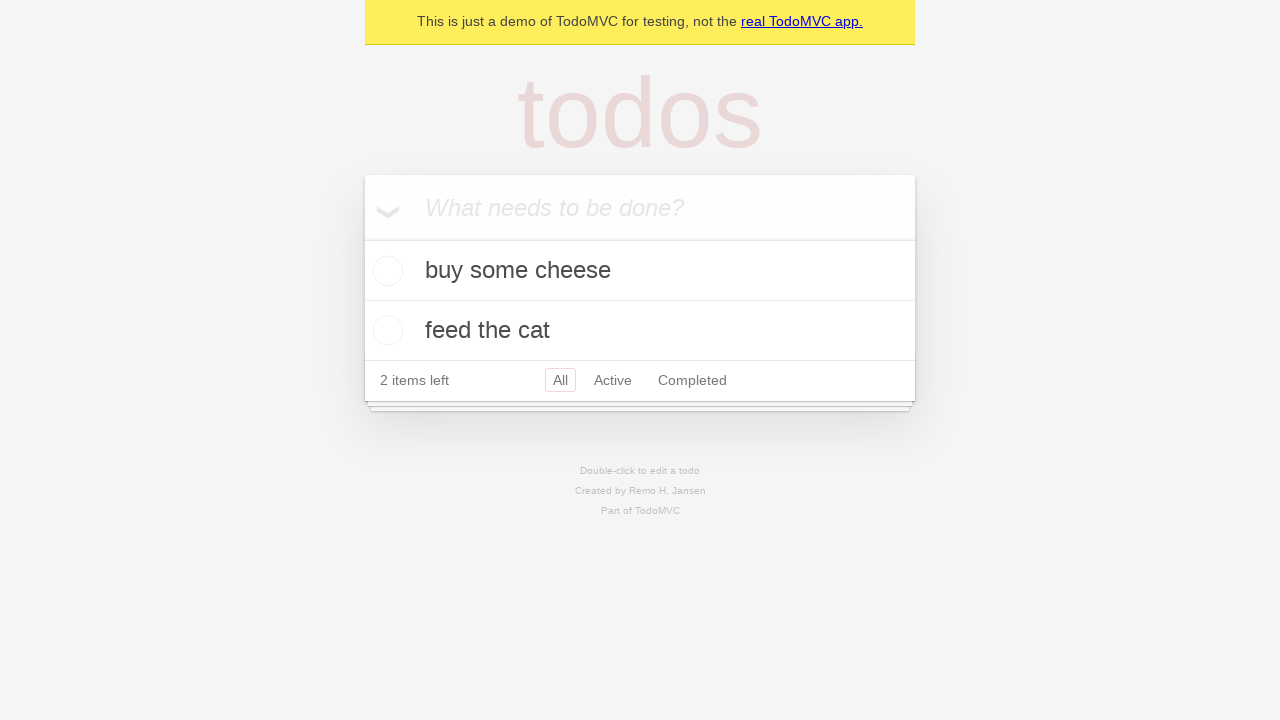

Filled new todo field with 'book a doctors appointment' on internal:attr=[placeholder="What needs to be done?"i]
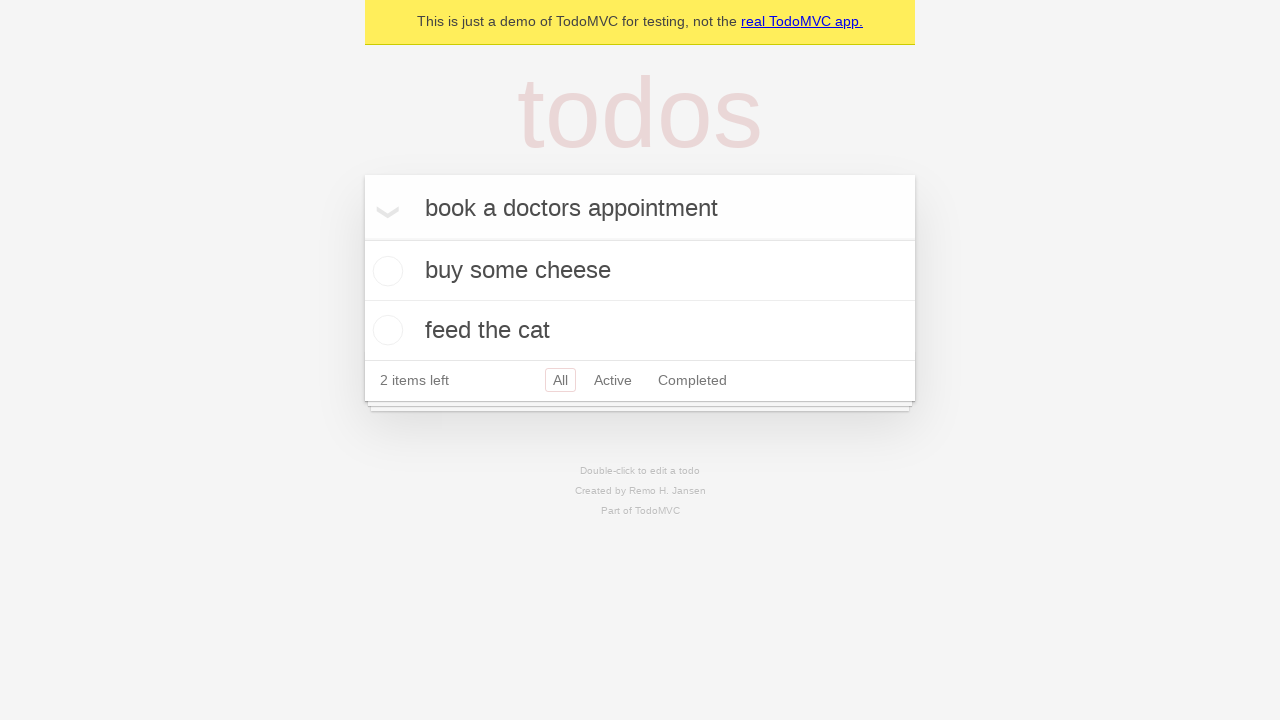

Pressed Enter to add todo 'book a doctors appointment' on internal:attr=[placeholder="What needs to be done?"i]
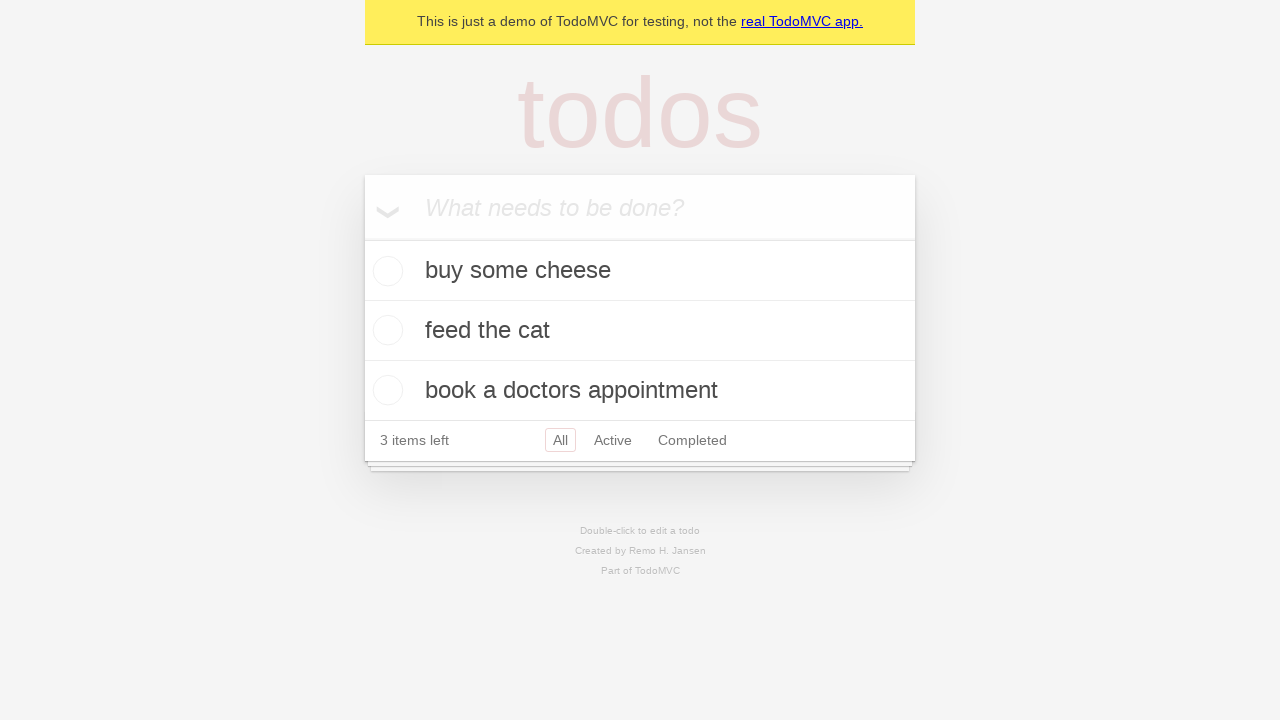

Double-clicked second todo item to enter edit mode at (640, 331) on internal:testid=[data-testid="todo-item"s] >> nth=1
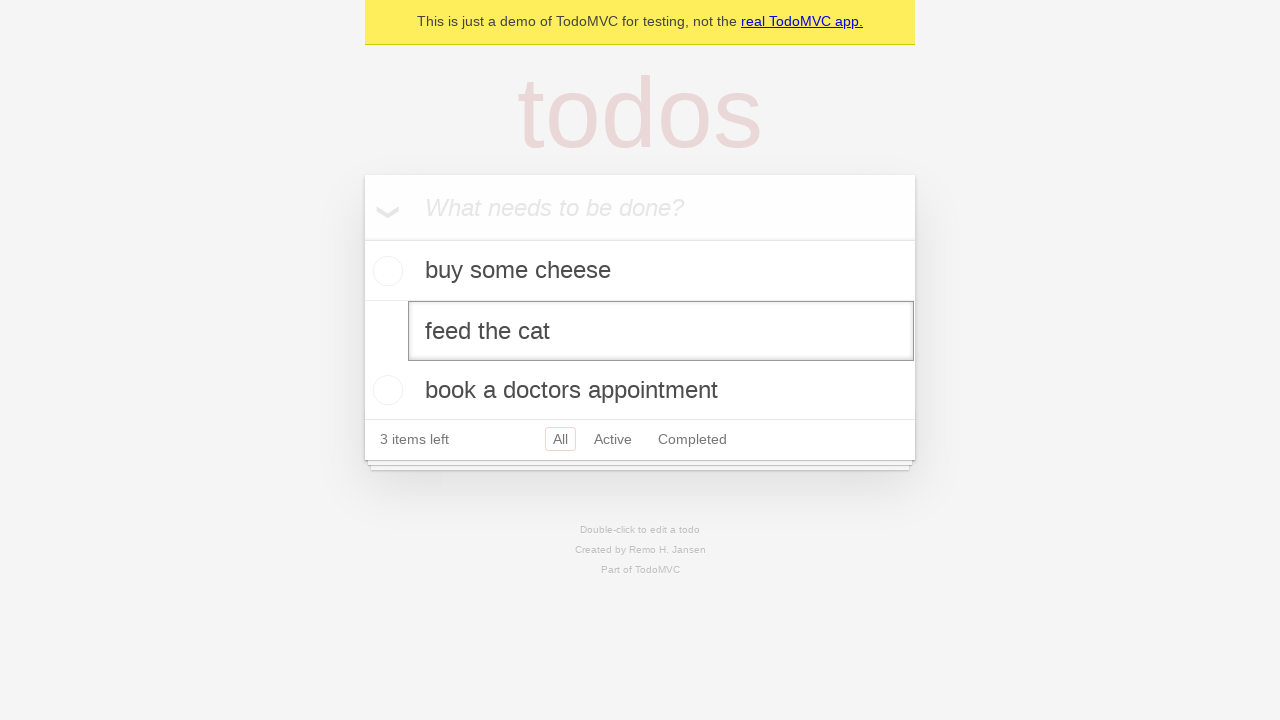

Cleared the text in the edit field on internal:testid=[data-testid="todo-item"s] >> nth=1 >> internal:role=textbox[nam
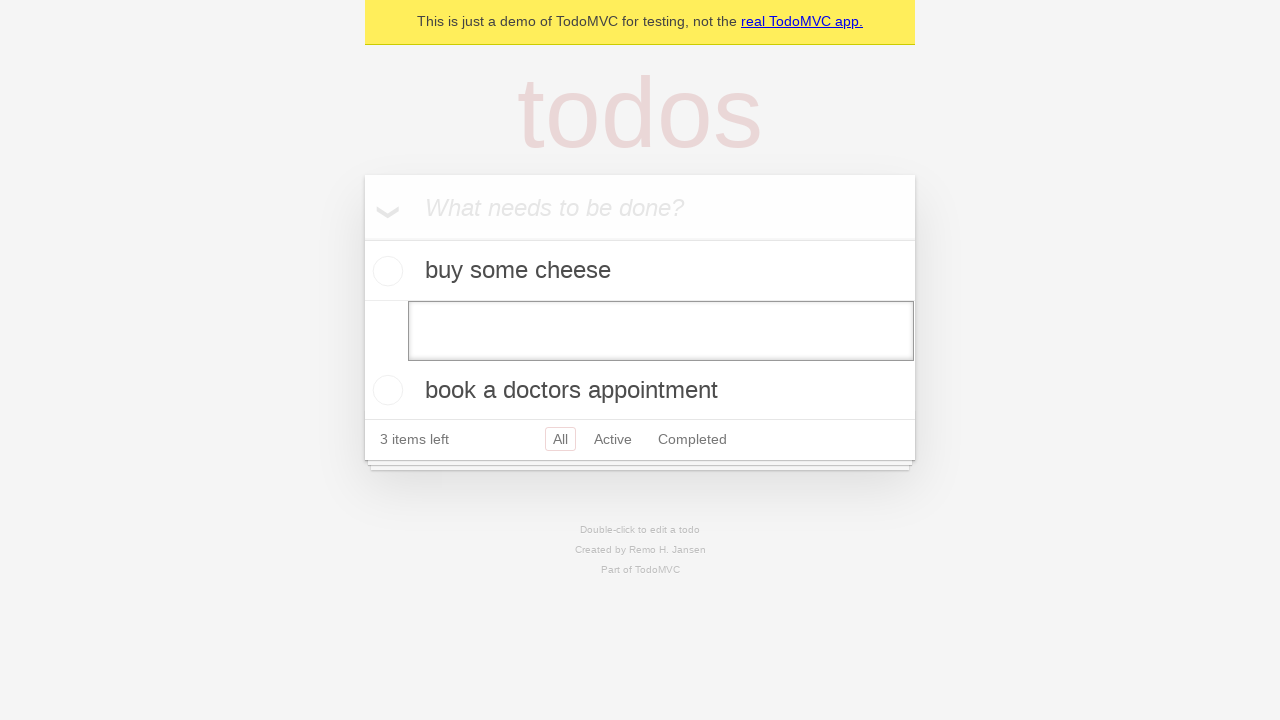

Pressed Enter to submit empty text and remove todo item on internal:testid=[data-testid="todo-item"s] >> nth=1 >> internal:role=textbox[nam
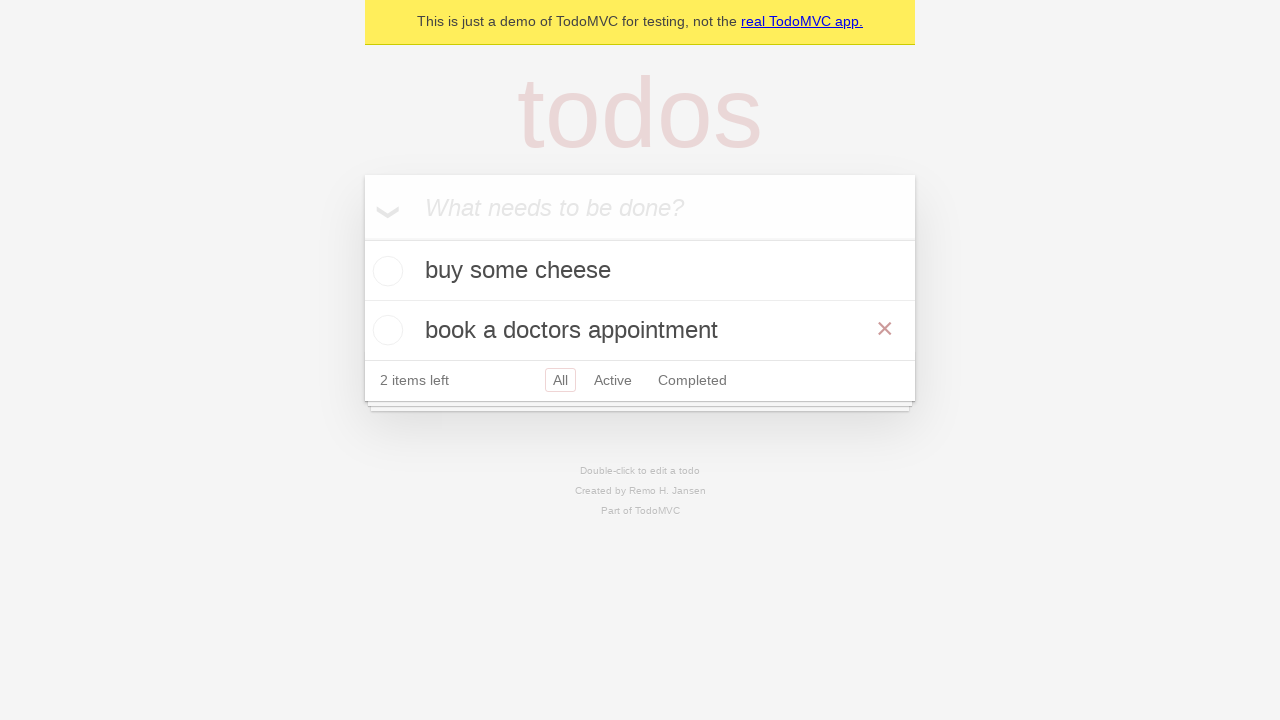

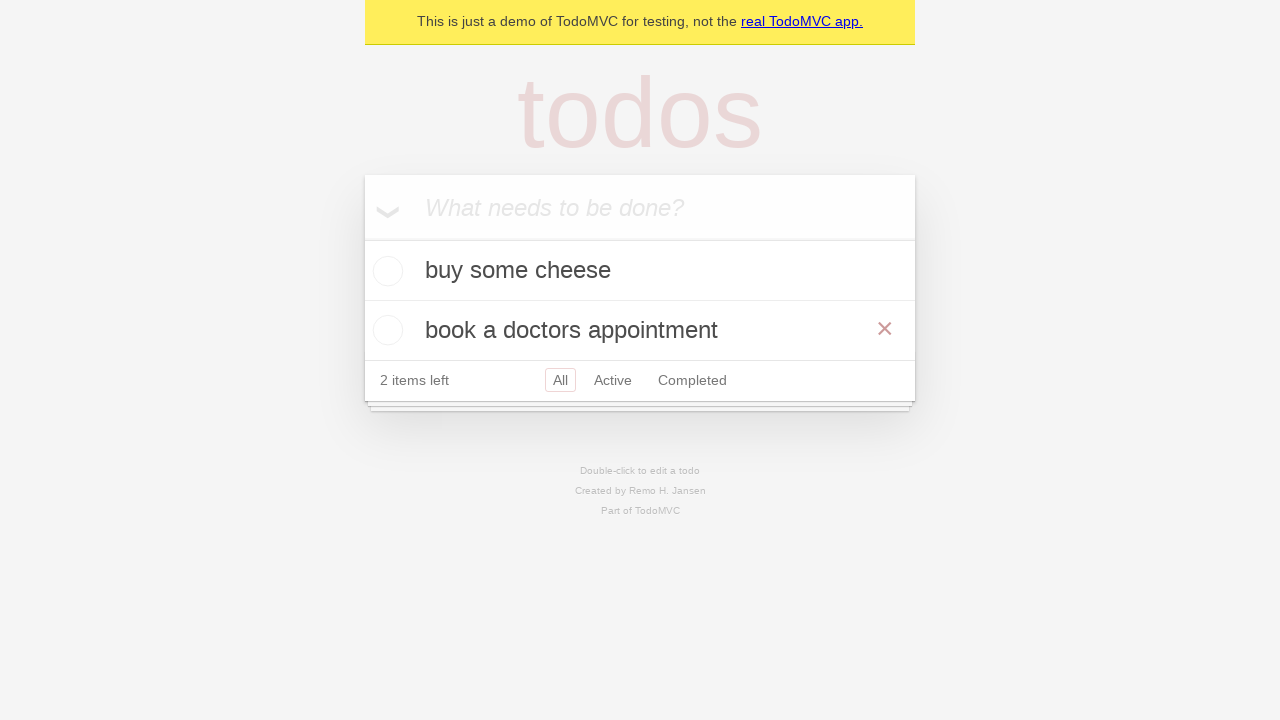